Tests clicking a link and verifying navigation to index page

Starting URL: https://bonigarcia.dev/selenium-webdriver-java/web-form.html

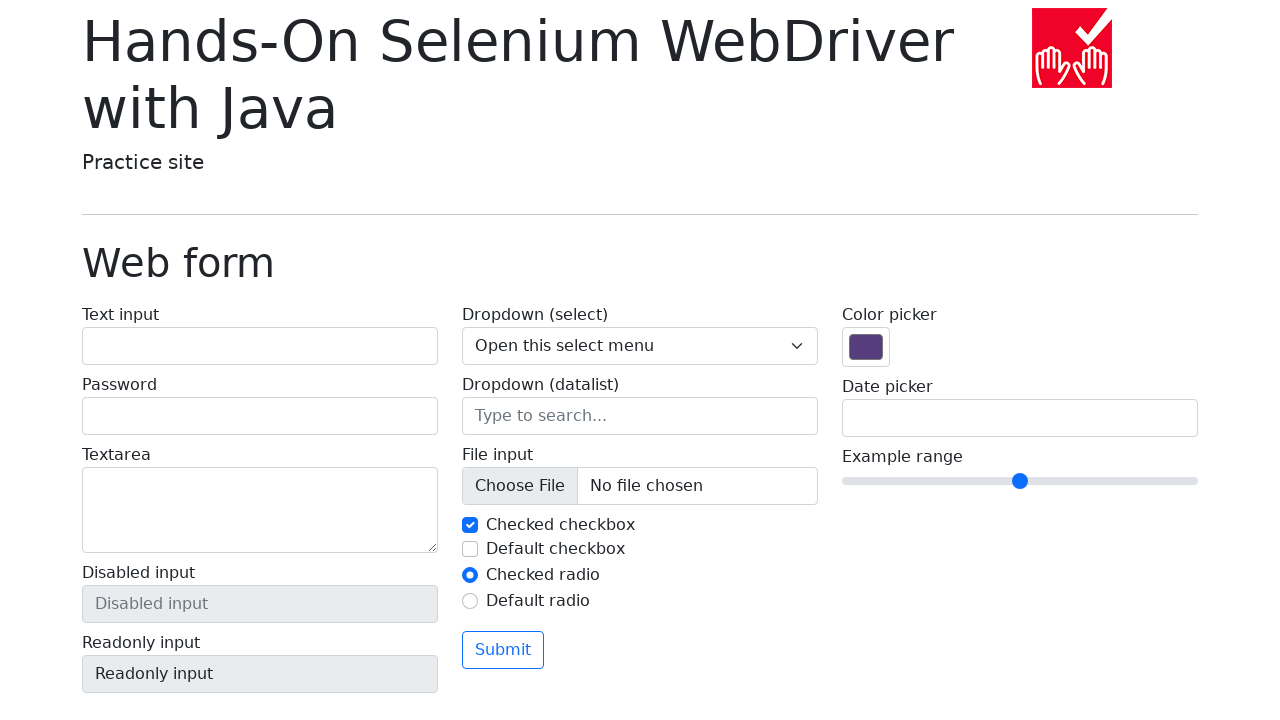

Clicked 'Return to index' link to navigate back to index page at (143, 711) on a:has-text('Return to index')
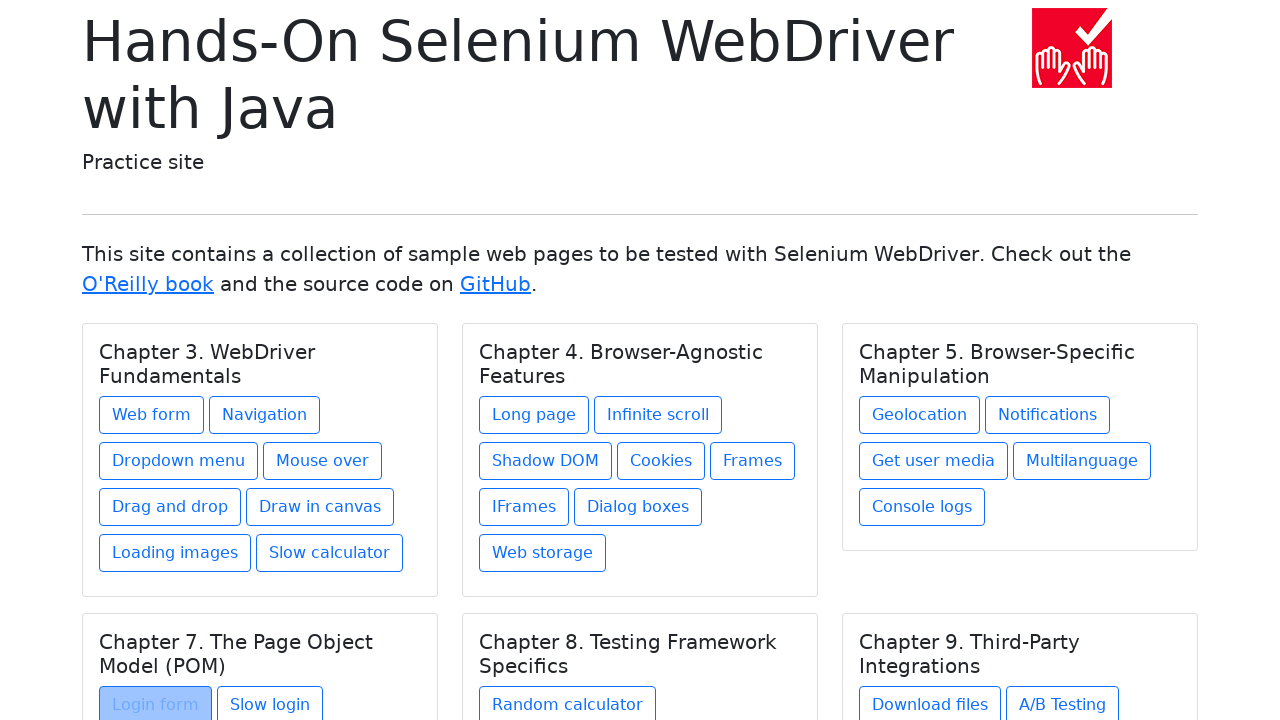

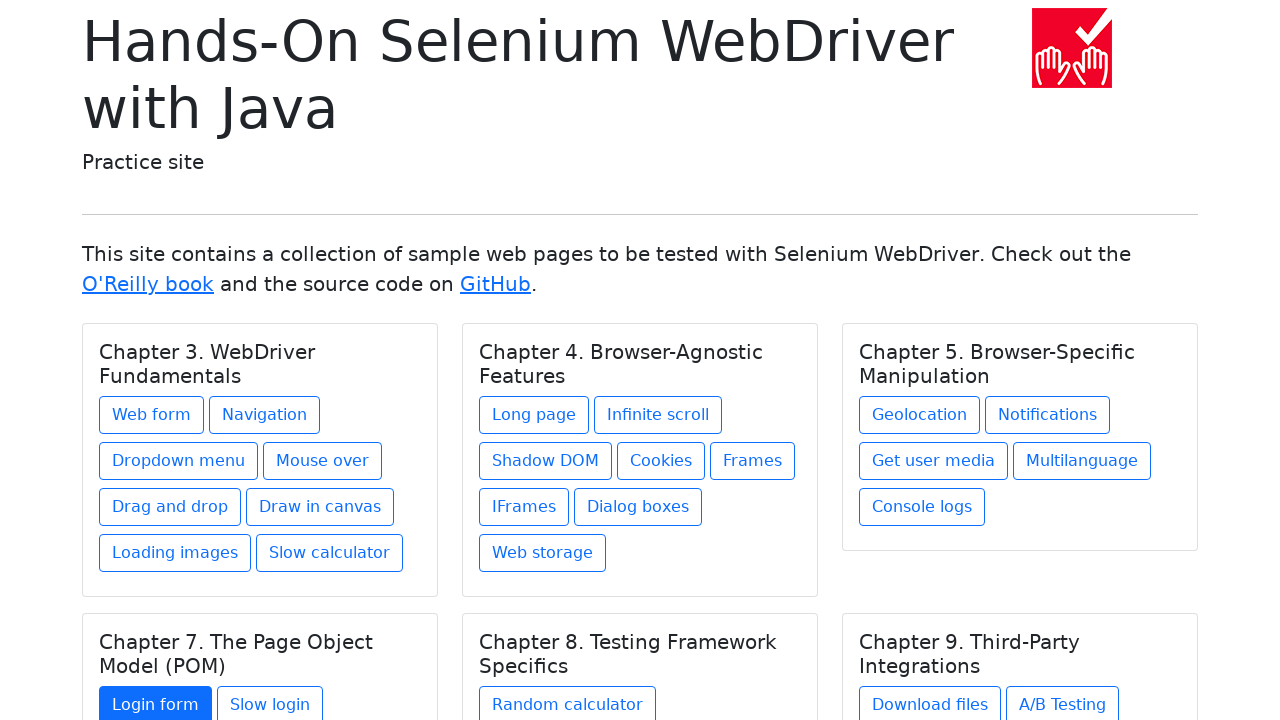